Tests keyboard actions by typing text in uppercase using SHIFT key modifier in a form field

Starting URL: https://awesomeqa.com/practice.html

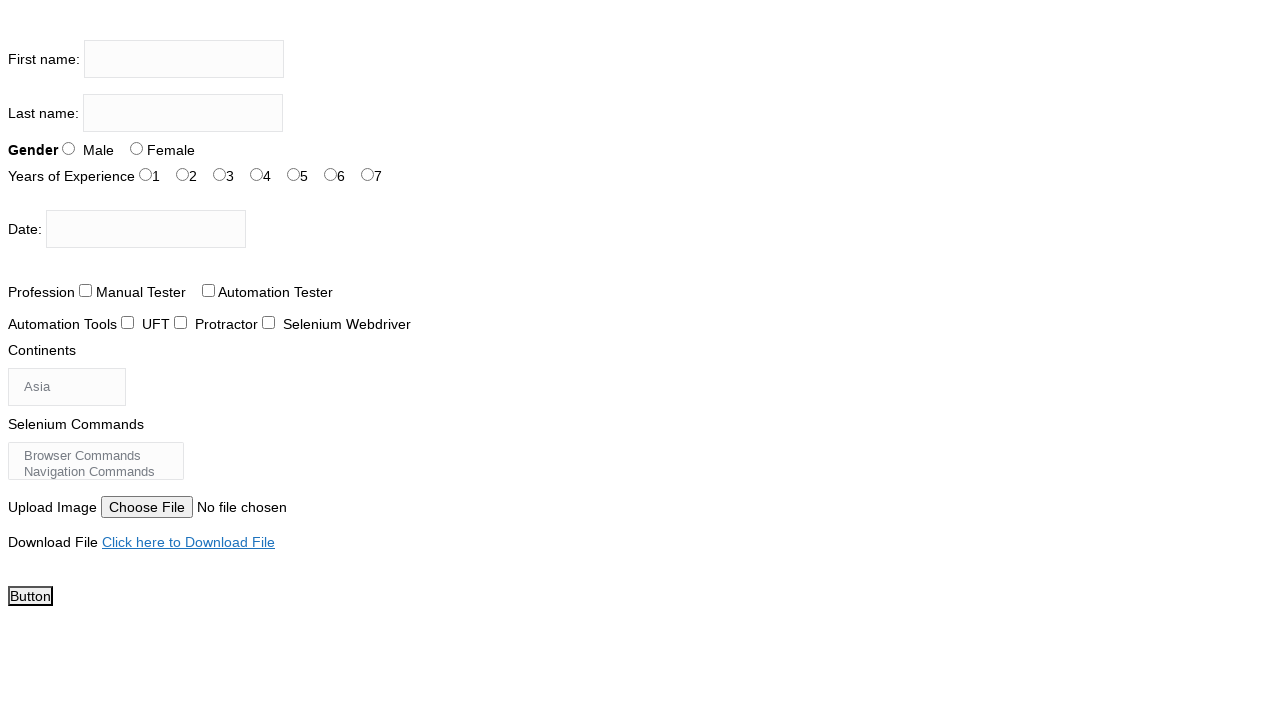

Located the first name input field
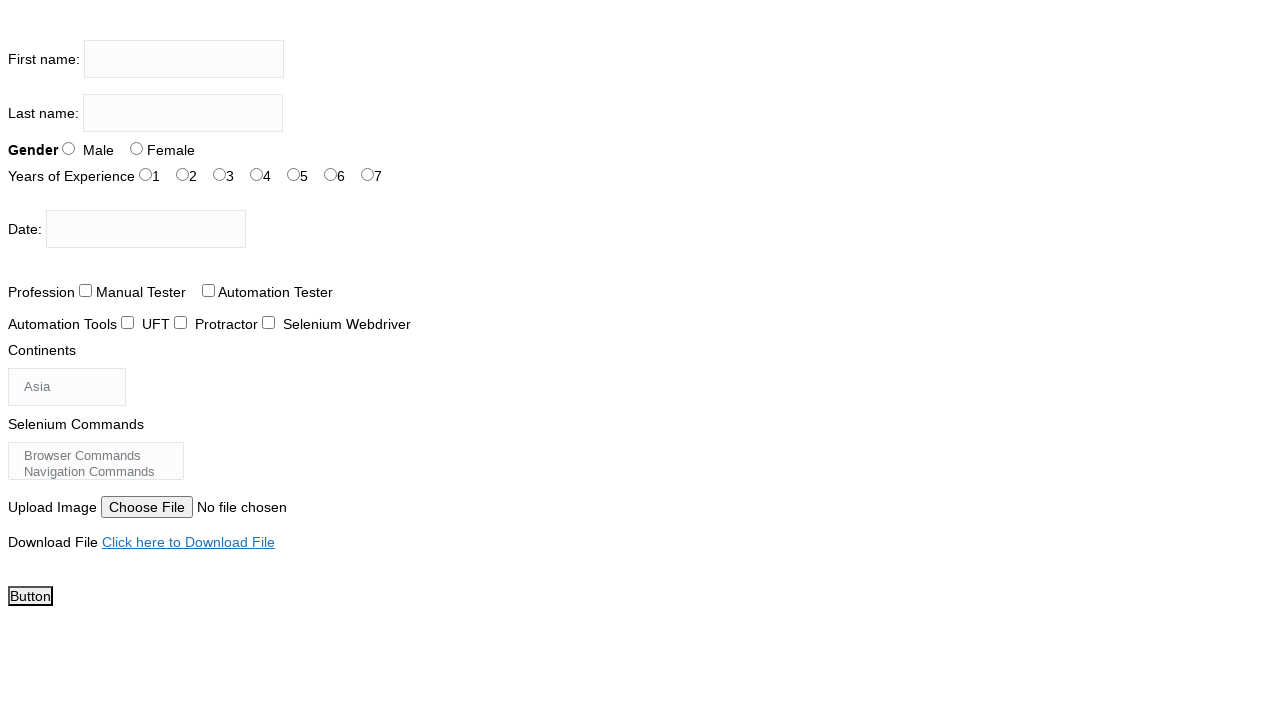

Pressed and held SHIFT key
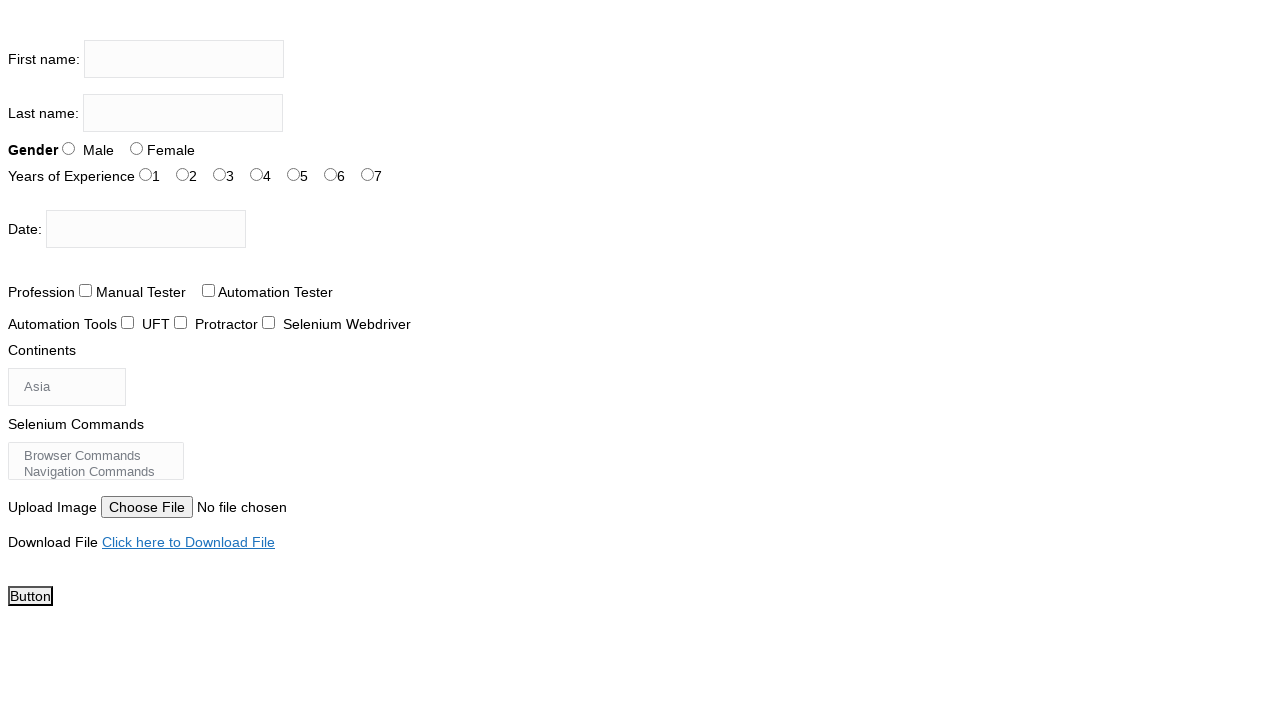

Filled first name field with 'THE TESTING ACADEMY' while SHIFT key held on input[name='firstname']
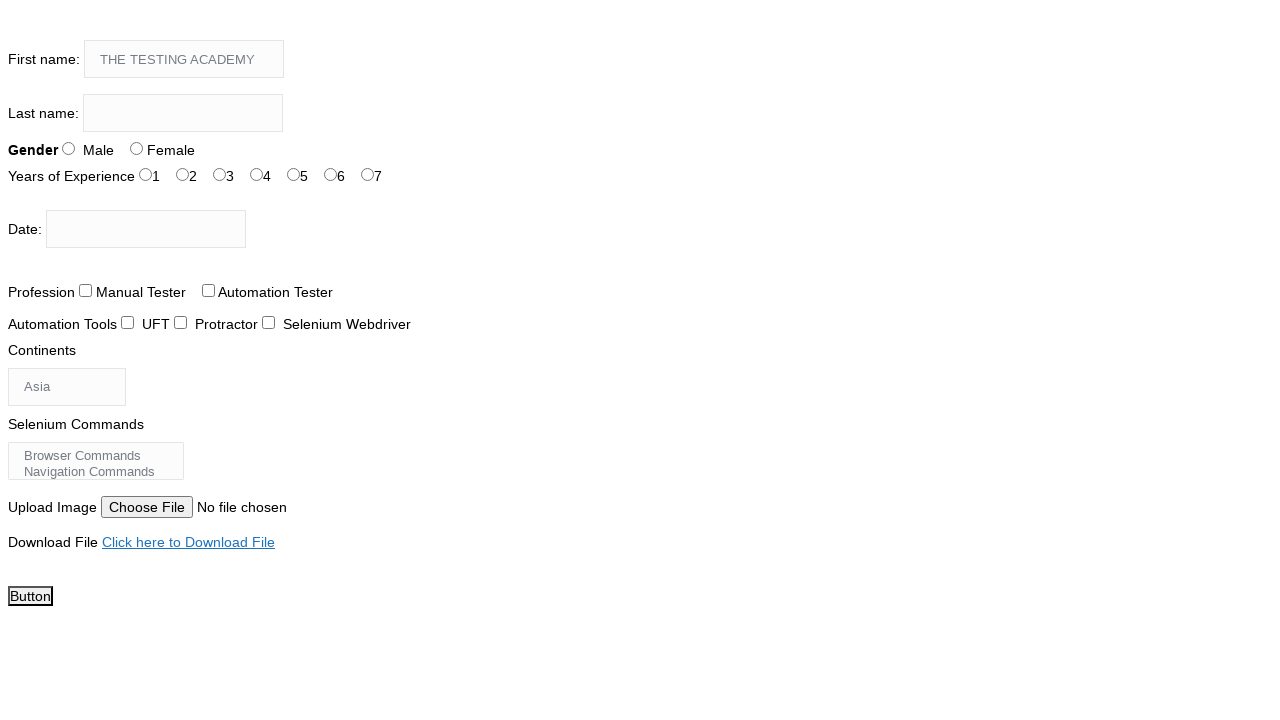

Released SHIFT key
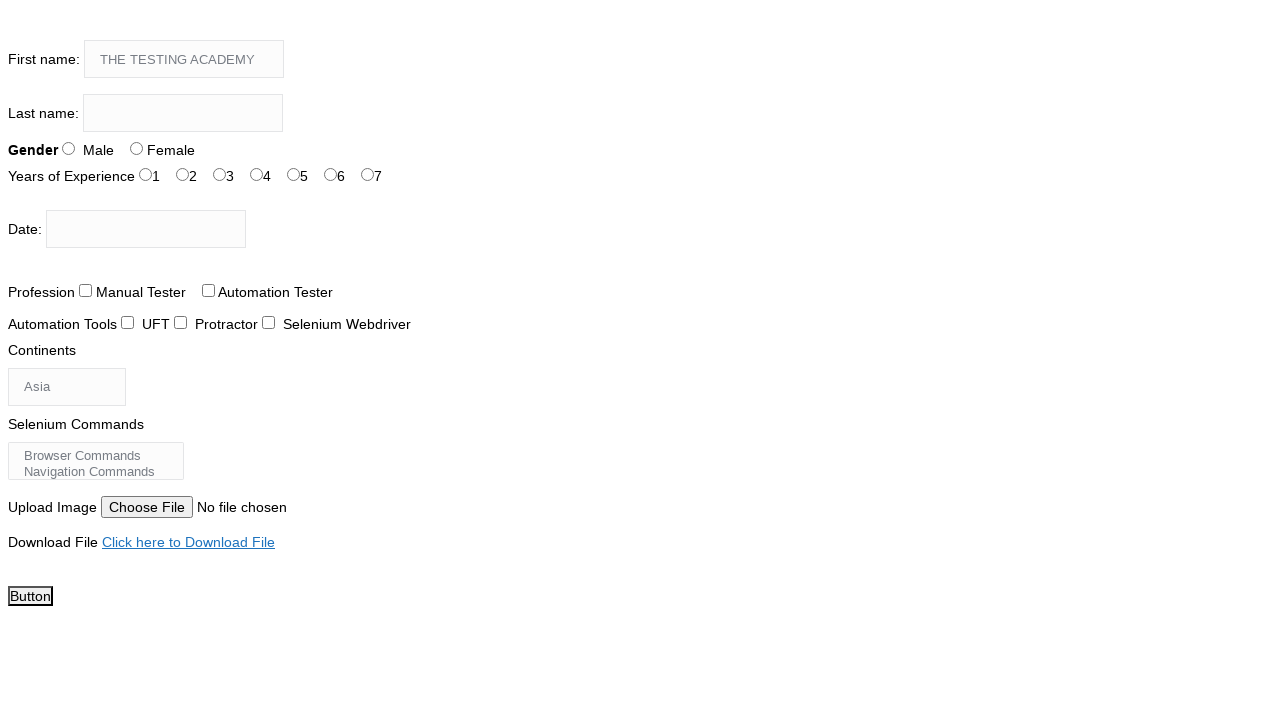

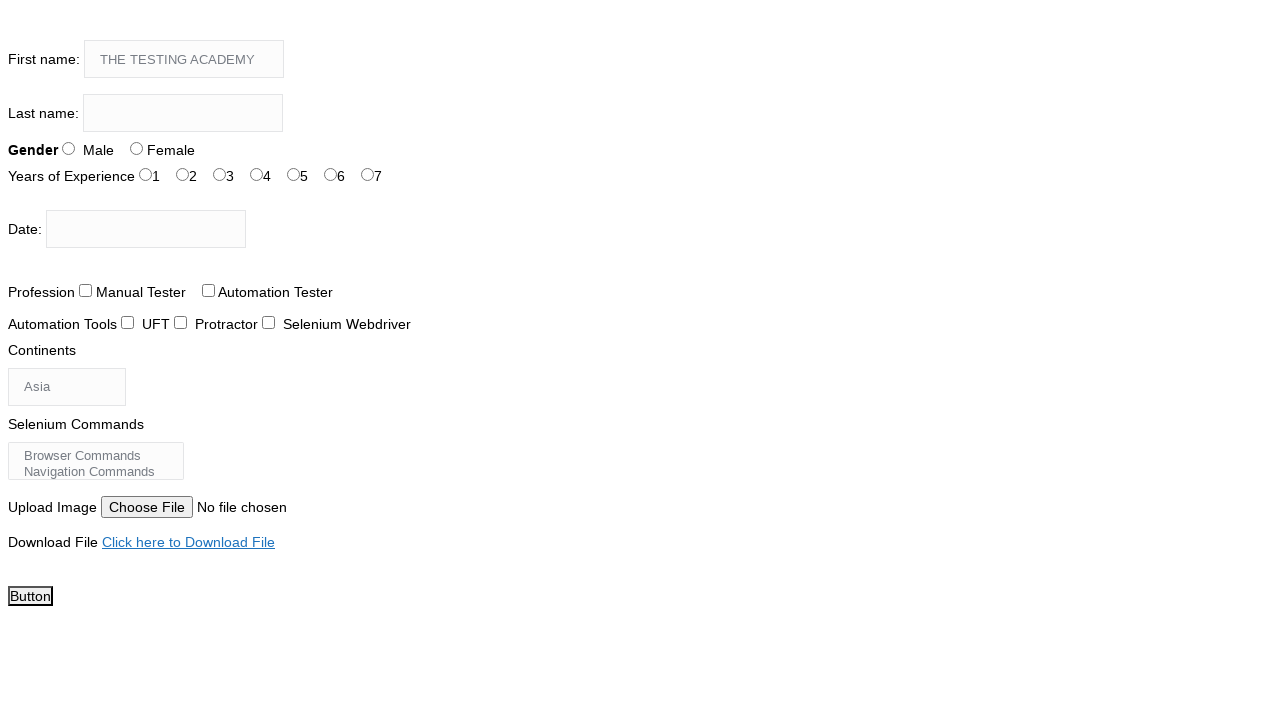